Tests search functionality on Ibox e-commerce site by searching for a product, validating search results appear, and clicking on a product to view its details.

Starting URL: https://www.ibox.co.id/

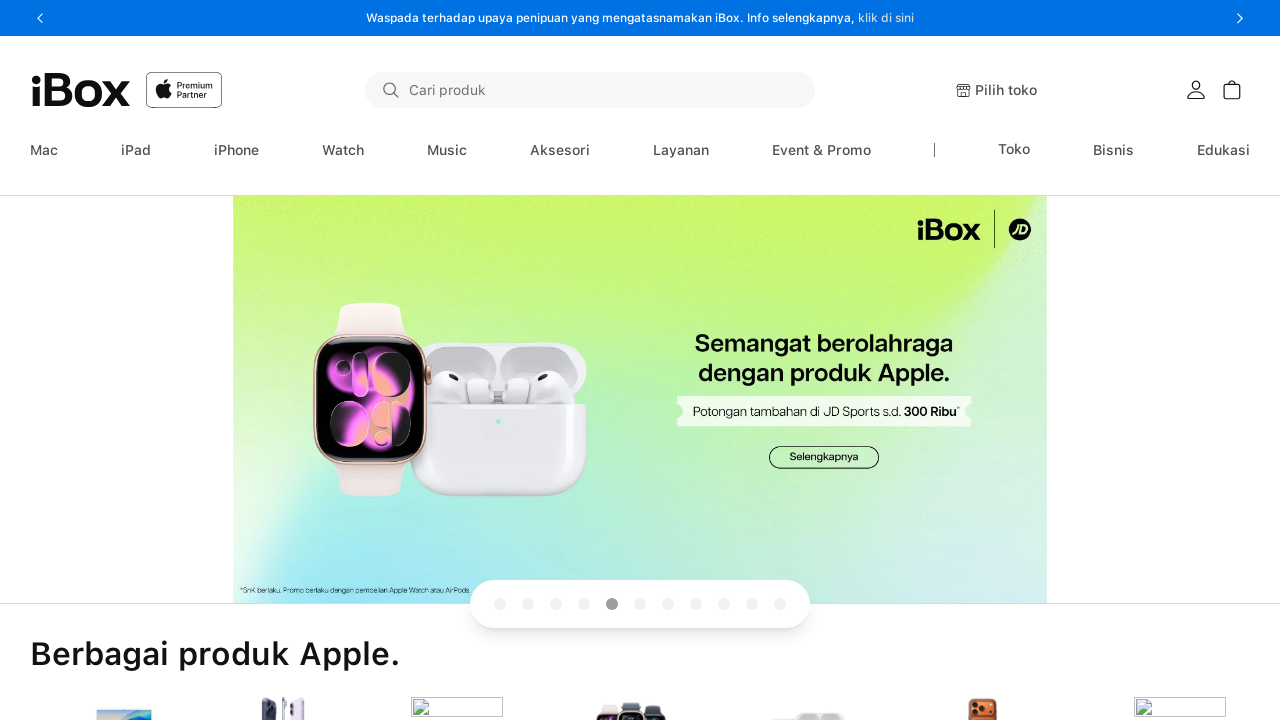

Clicked on search field at (590, 90) on internal:testid=[data-testid="qa-searchfield"s]
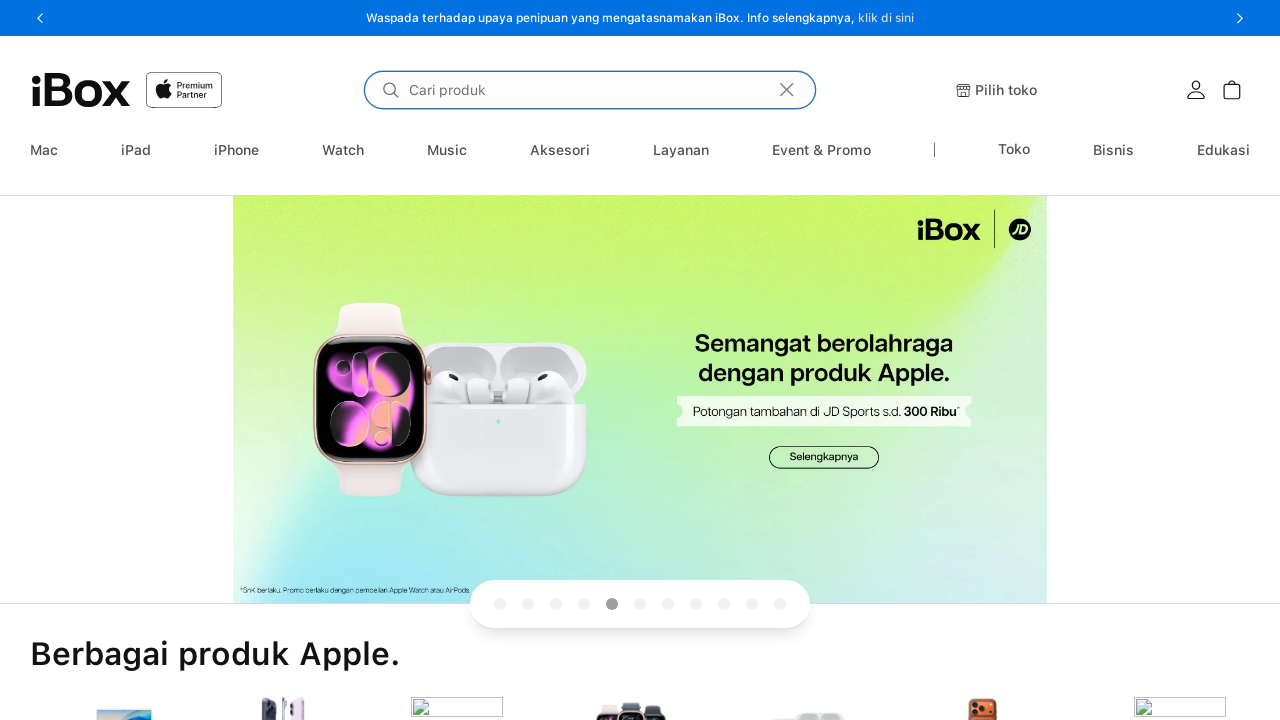

Filled search field with 'iPhone 15 Pro' on internal:testid=[data-testid="qa-searchfield"s]
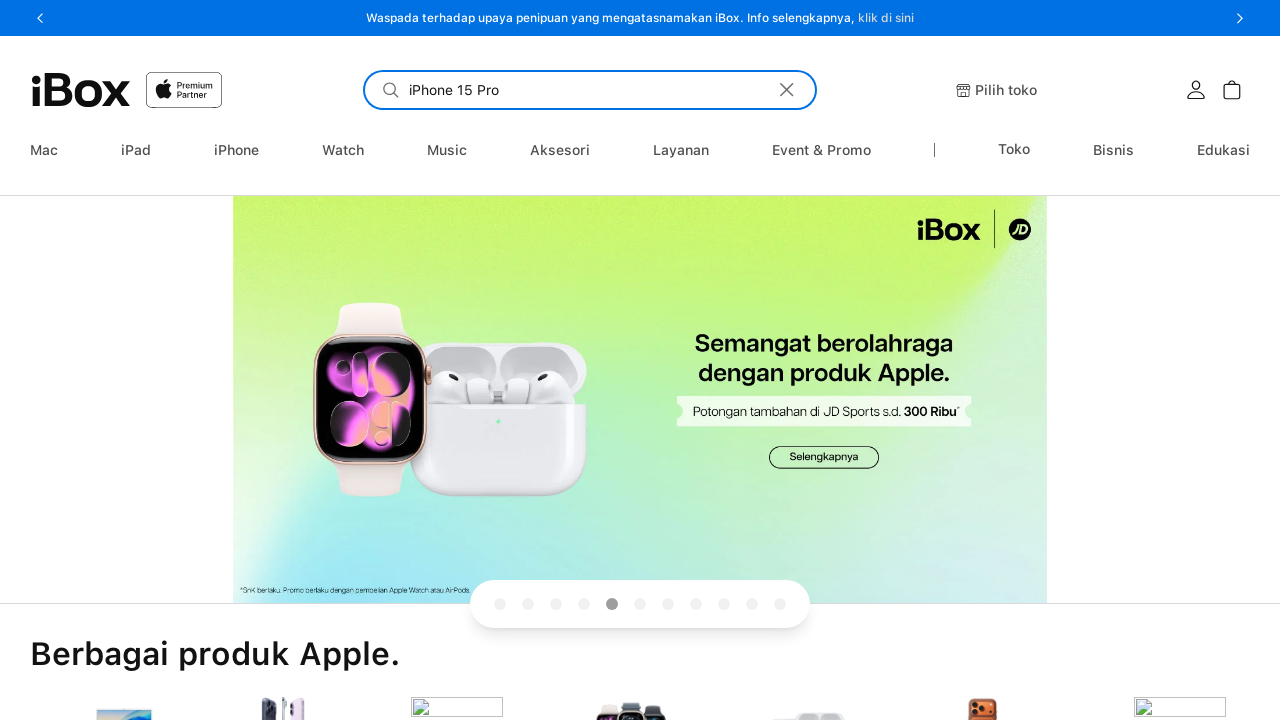

Pressed Enter to submit search on internal:testid=[data-testid="qa-searchfield"s]
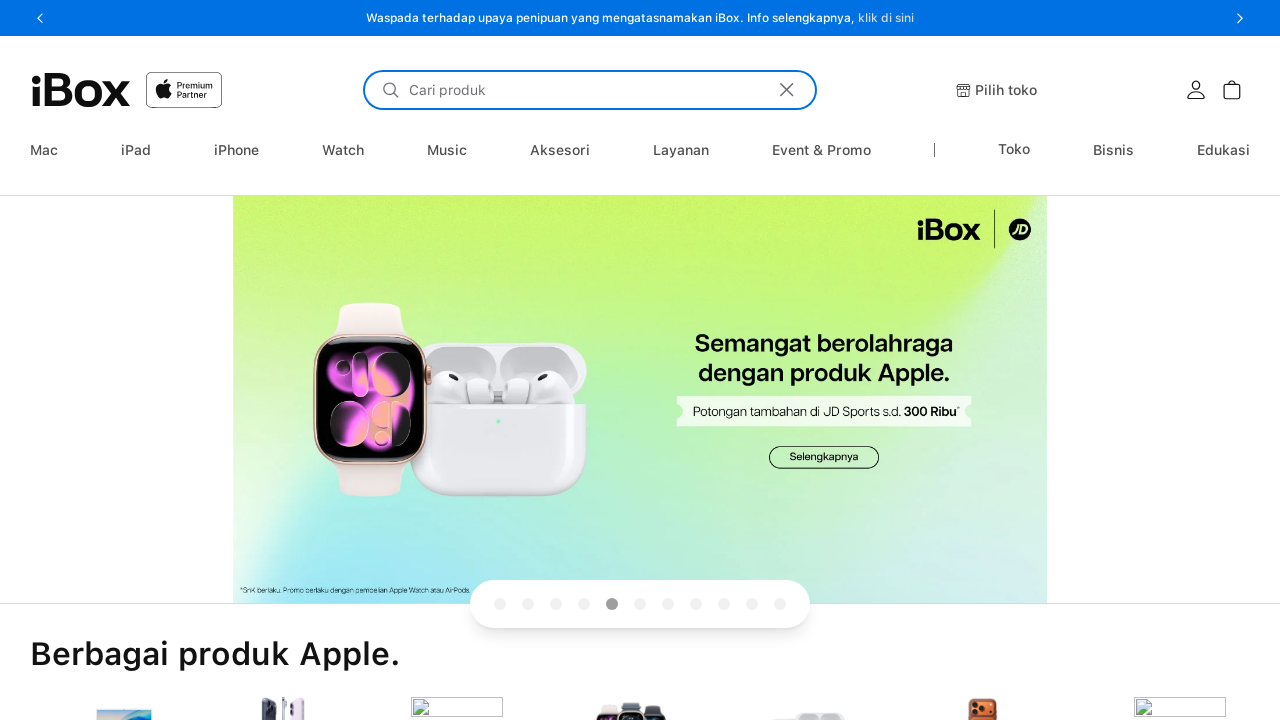

Search results heading appeared
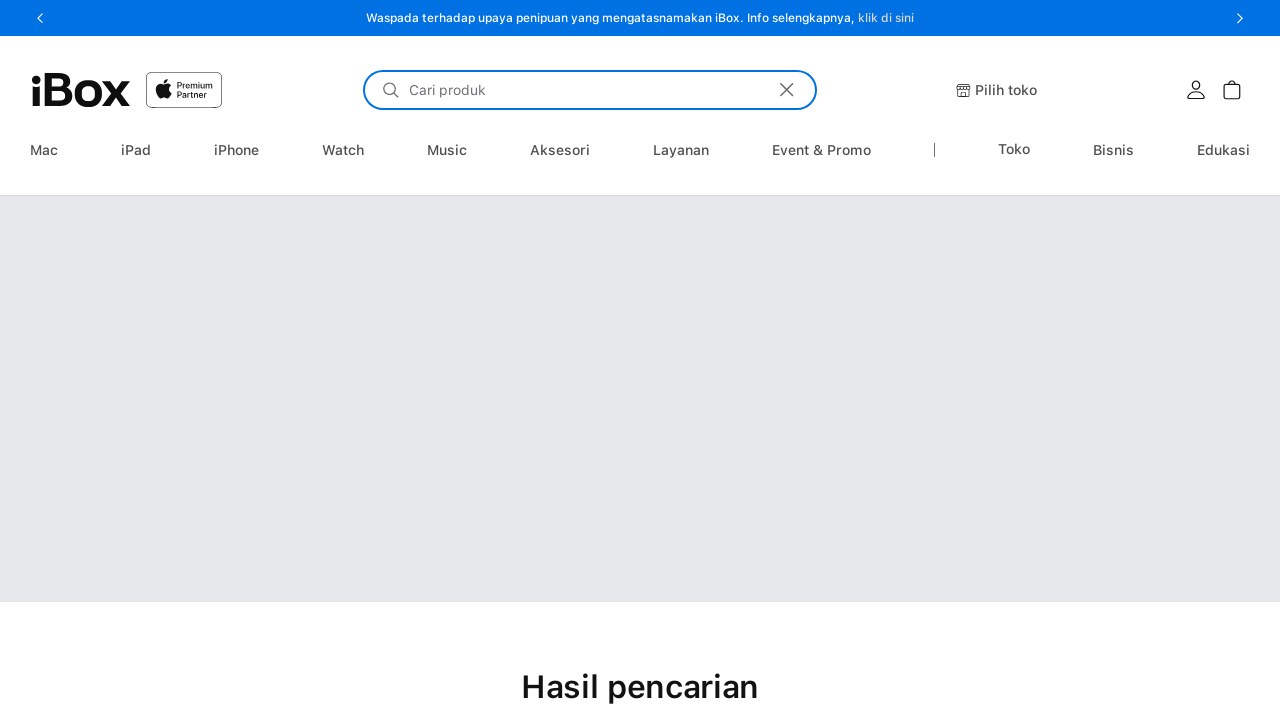

iPhone 15 Pro product appeared in search results
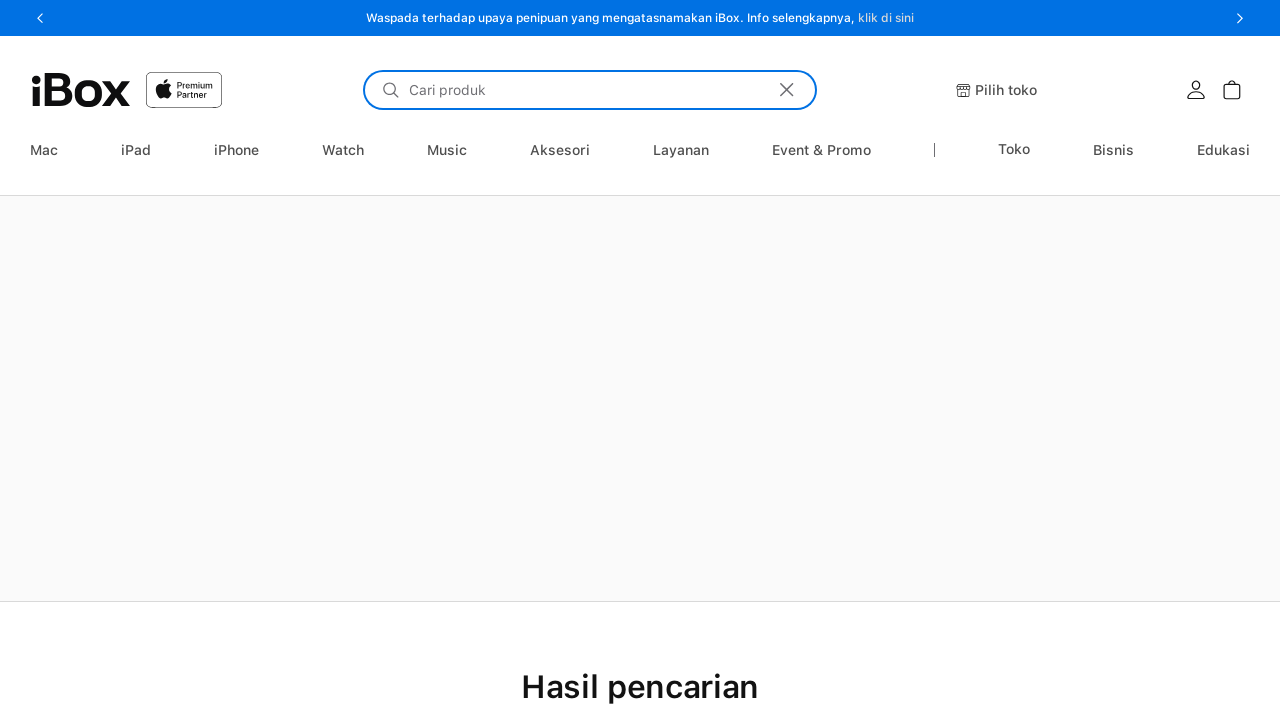

Clicked on iPhone 15 Pro 128GB Natural product at (790, 360) on internal:text="iPhone 15 Pro 128GB Natural"i
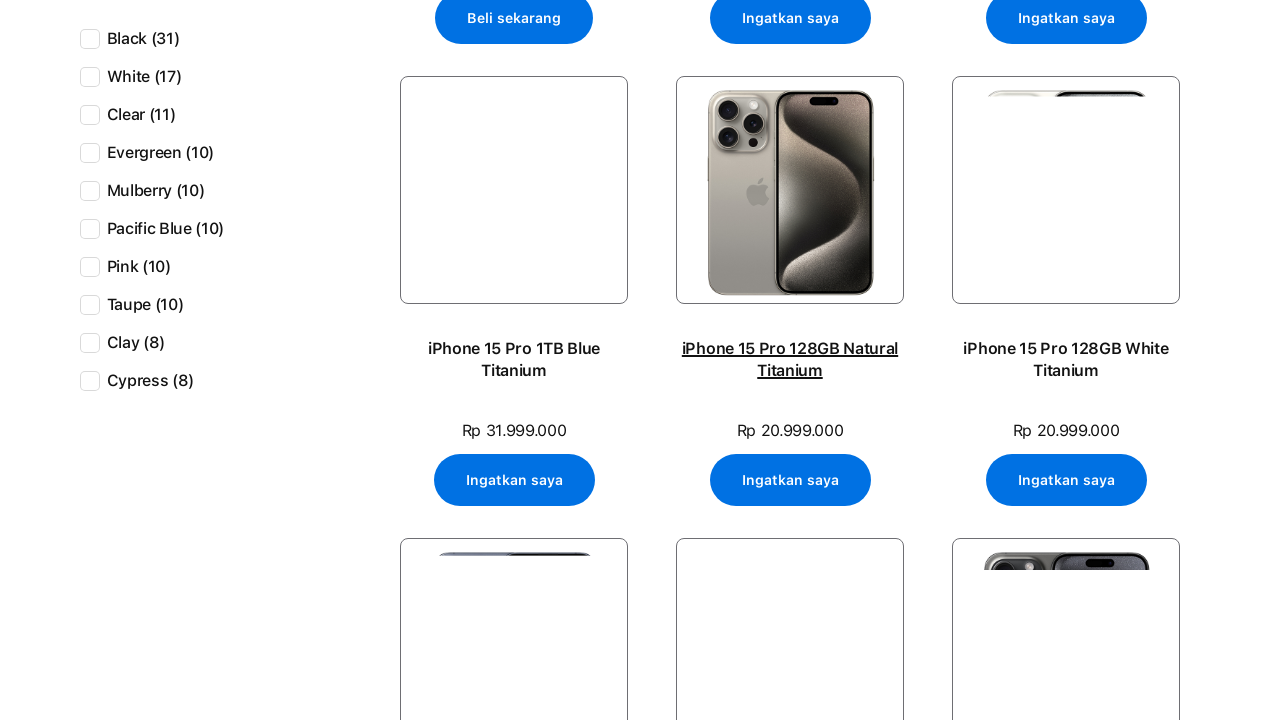

Product details page loaded with iPhone 15 Pro heading visible
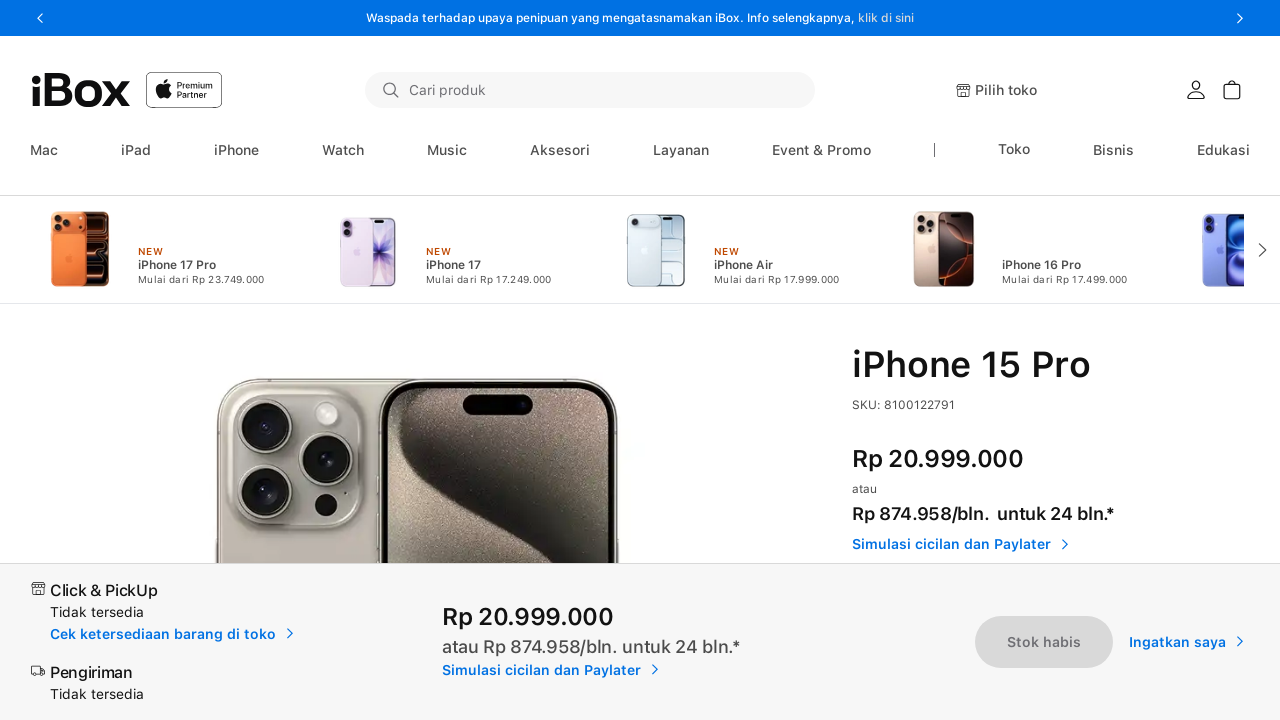

Product price became visible on product details page
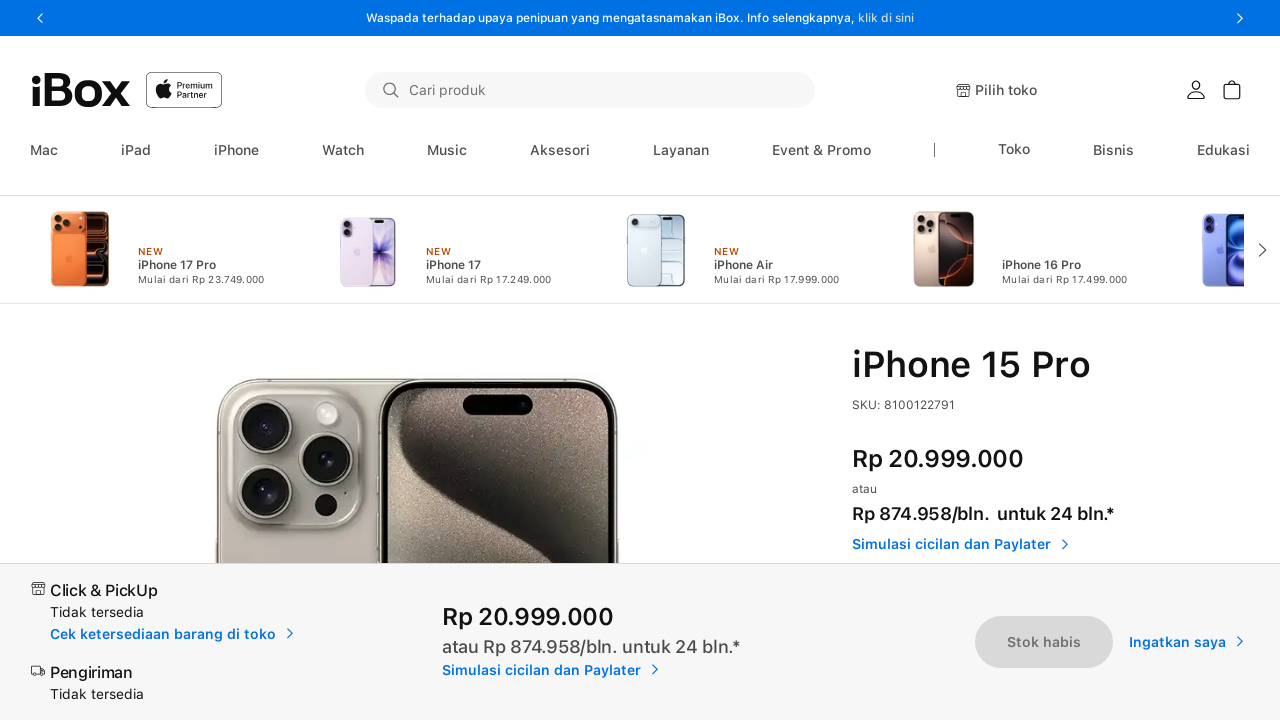

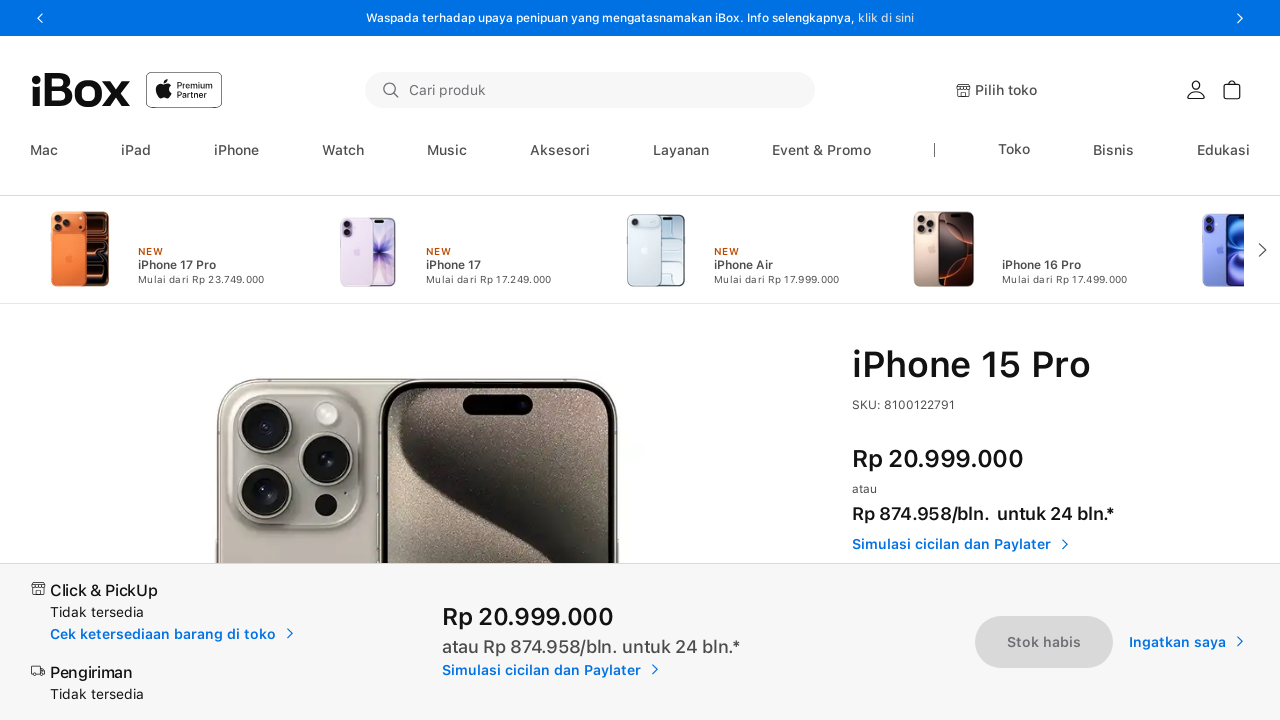